Navigates to Ajio homepage and verifies the page loads

Starting URL: https://www.ajio.com/

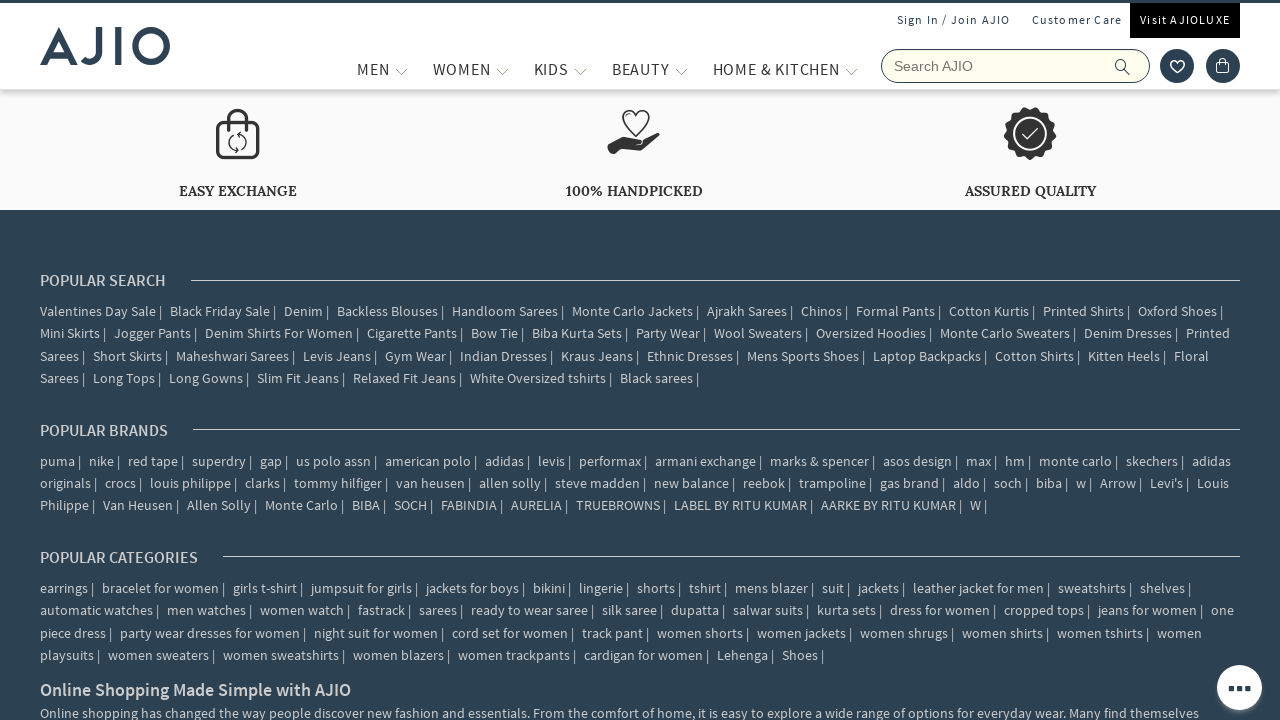

Waited for page to reach domcontentloaded state
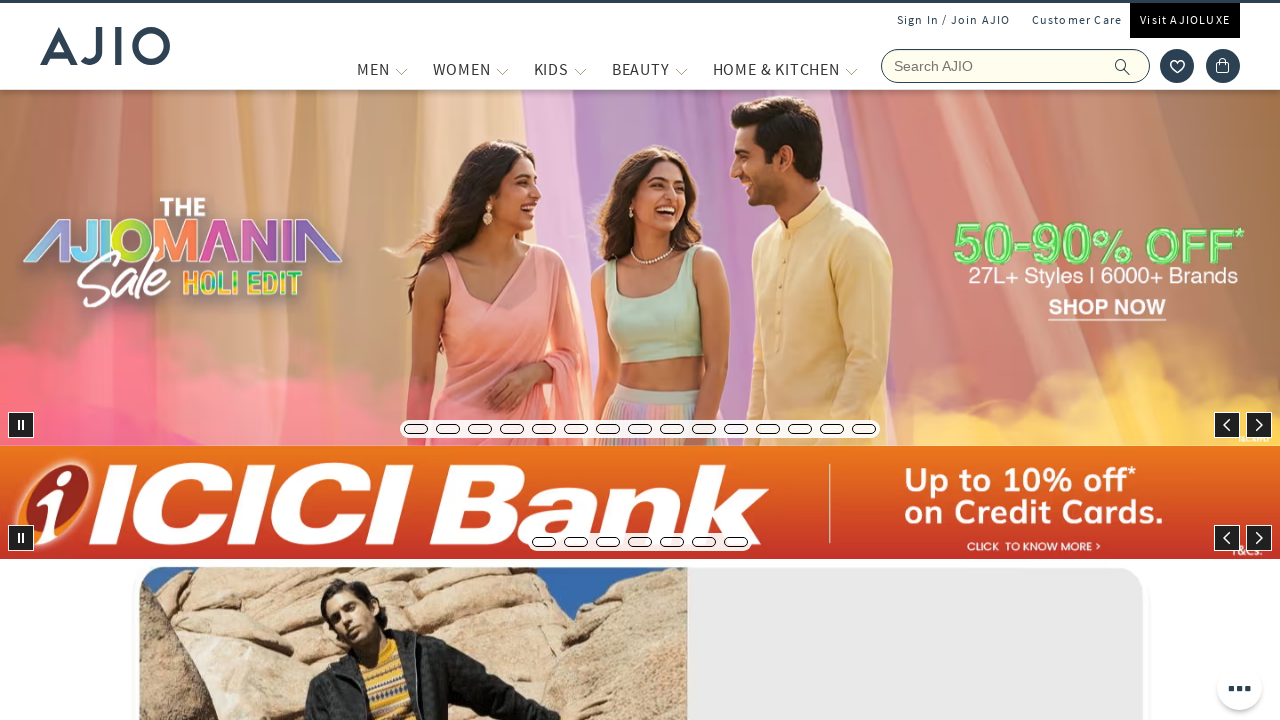

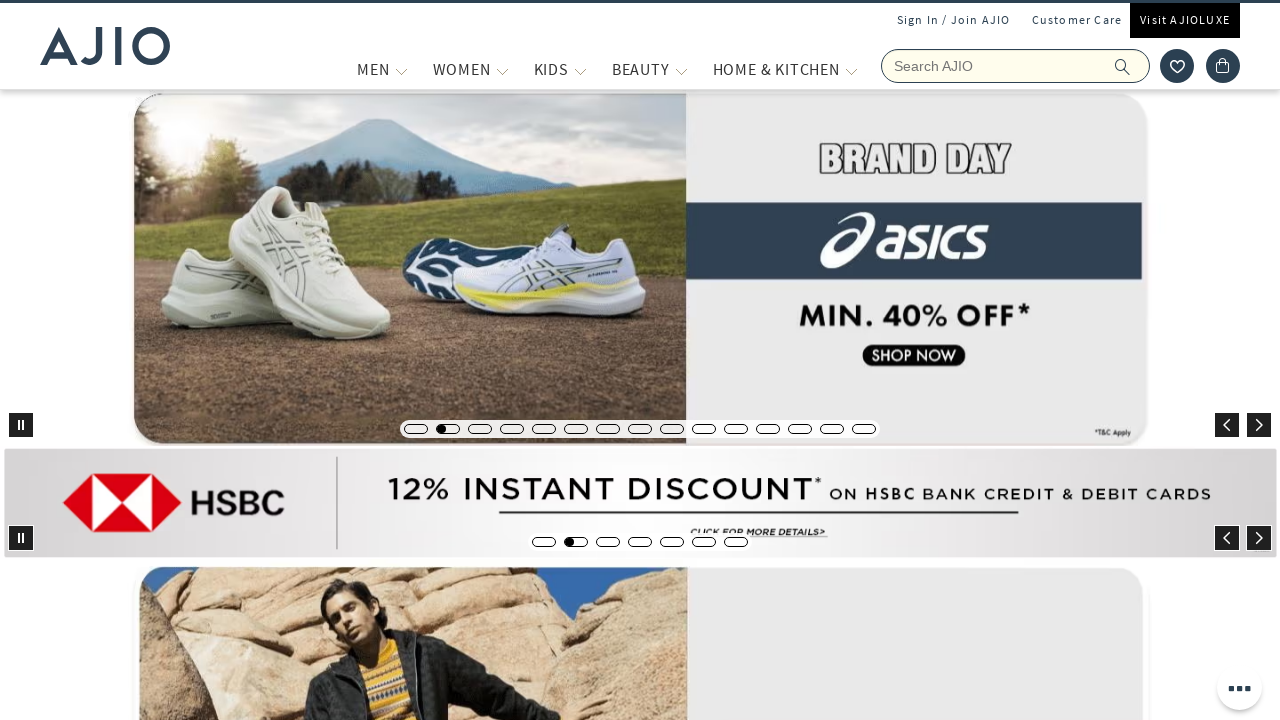